Tests dynamic pagination functionality by navigating through multiple pages of a product table and verifying that content loads on each page

Starting URL: https://testautomationpractice.blogspot.com/

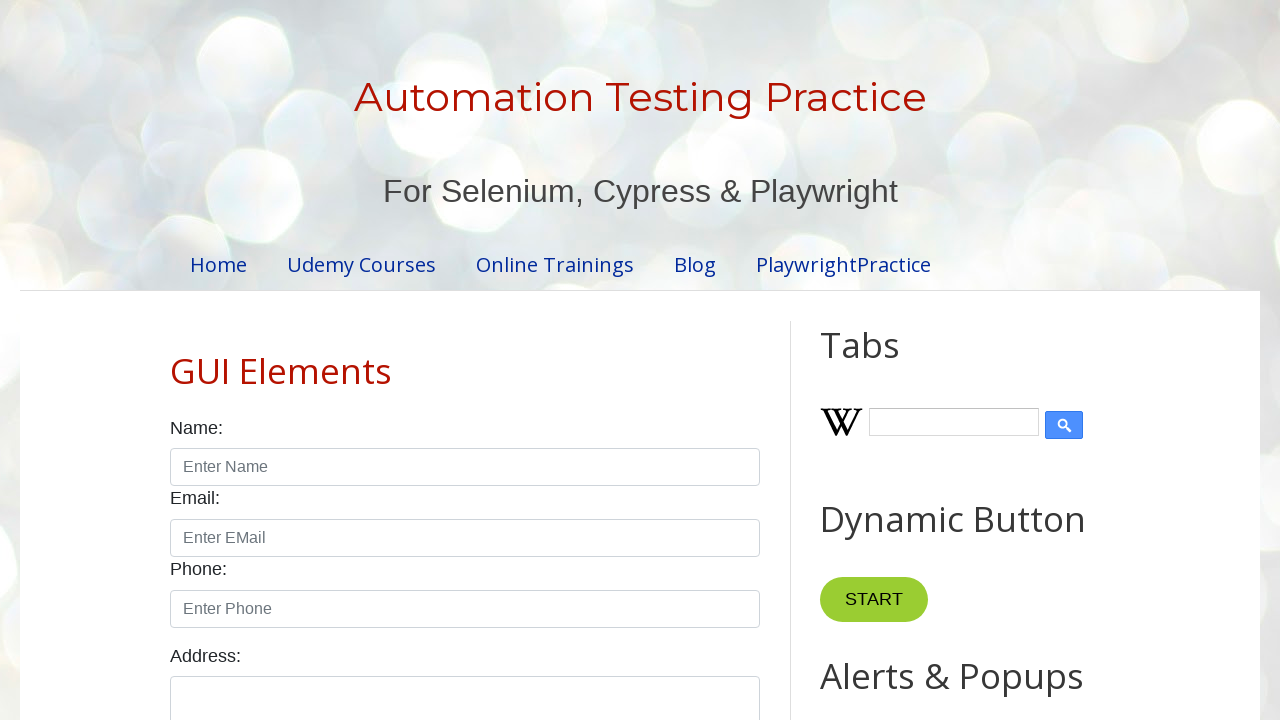

Retrieved all pagination links from the page
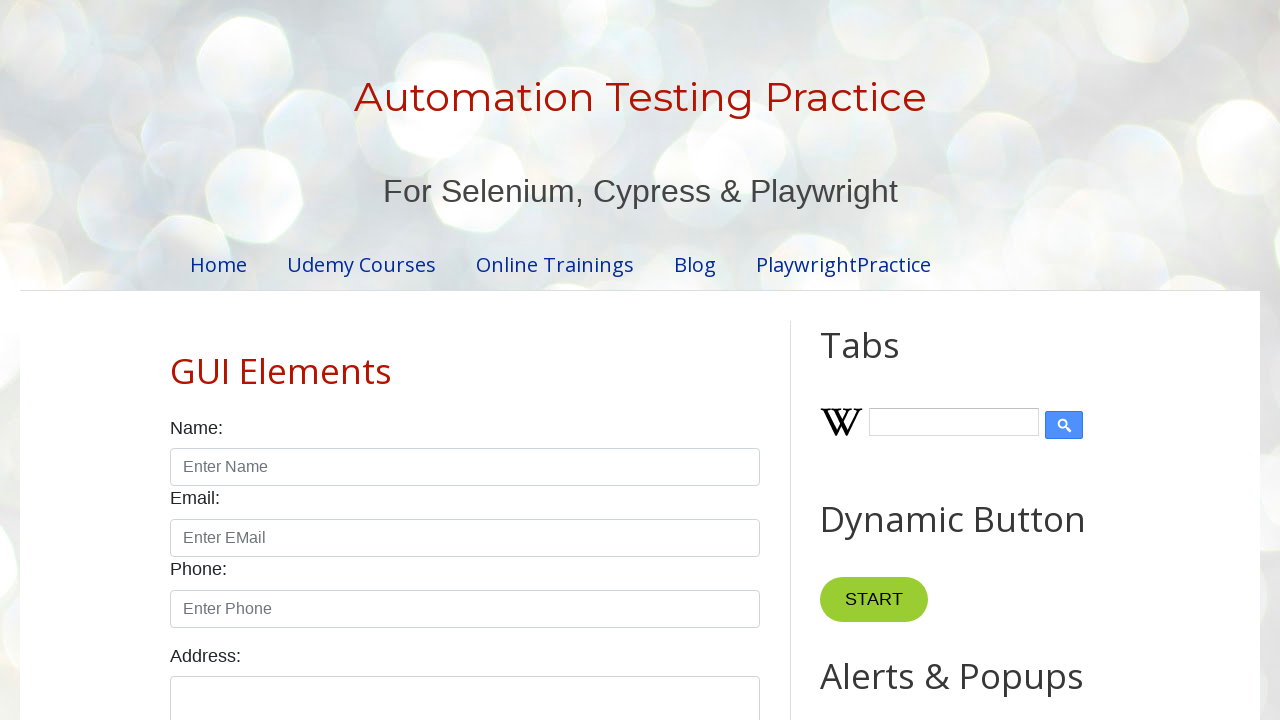

Identified 4 total pages in pagination
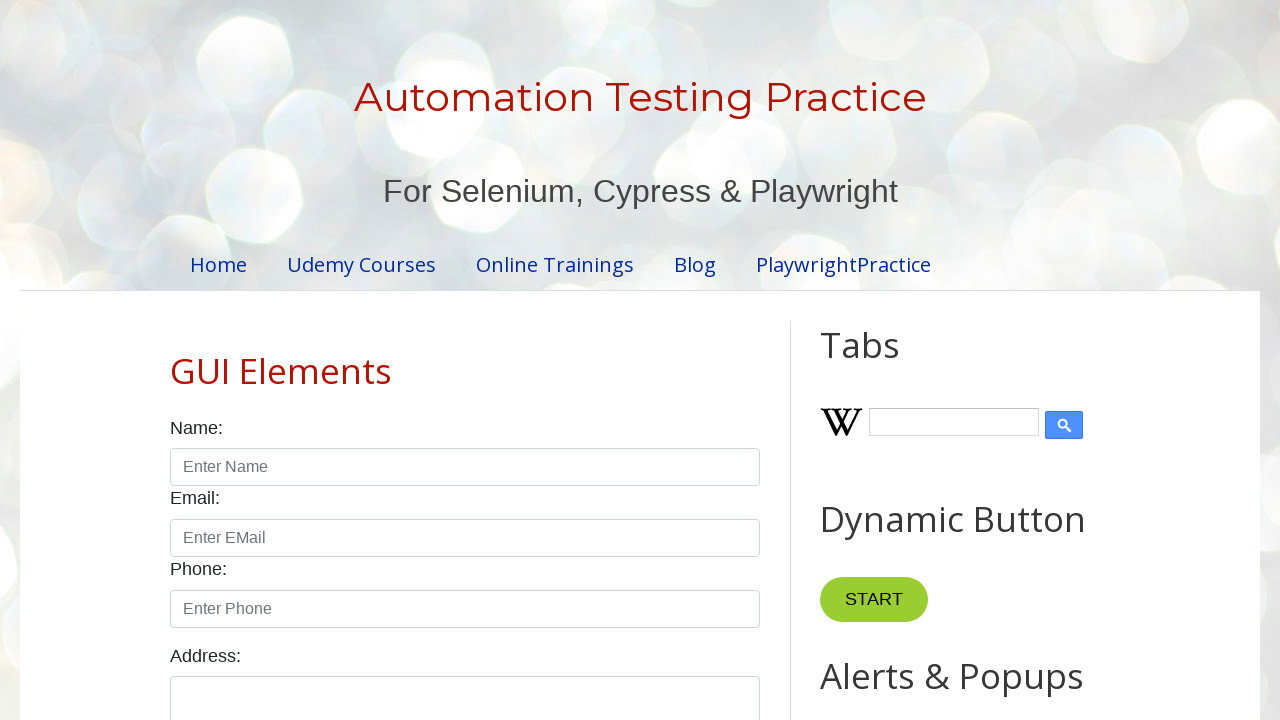

Product table loaded on page 1
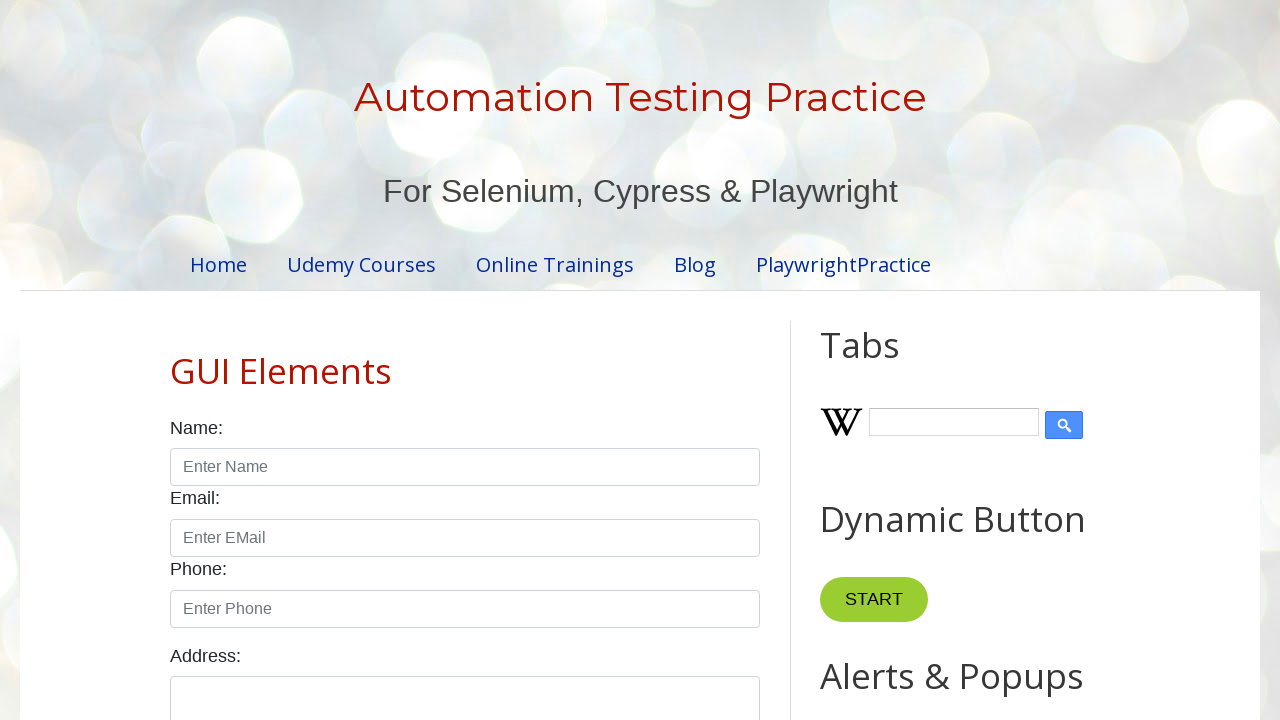

Retrieved 5 rows from product table on page 1
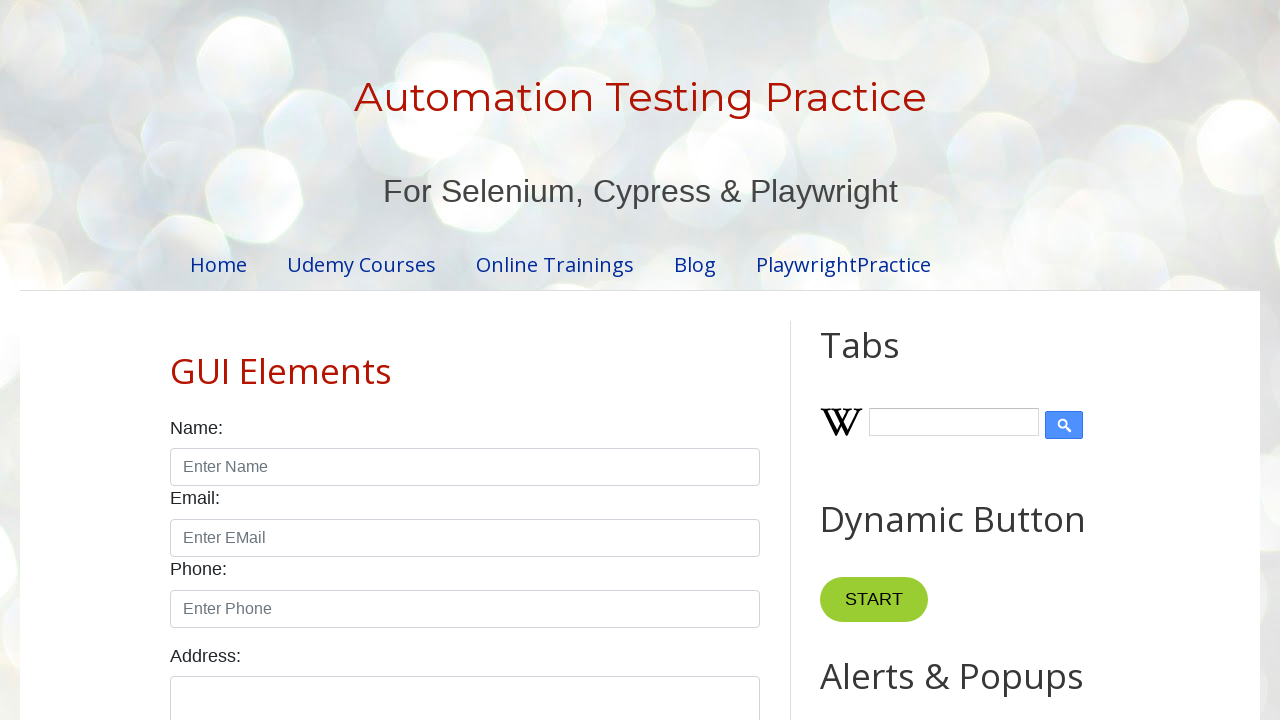

Verified first row data on page 1: '1'
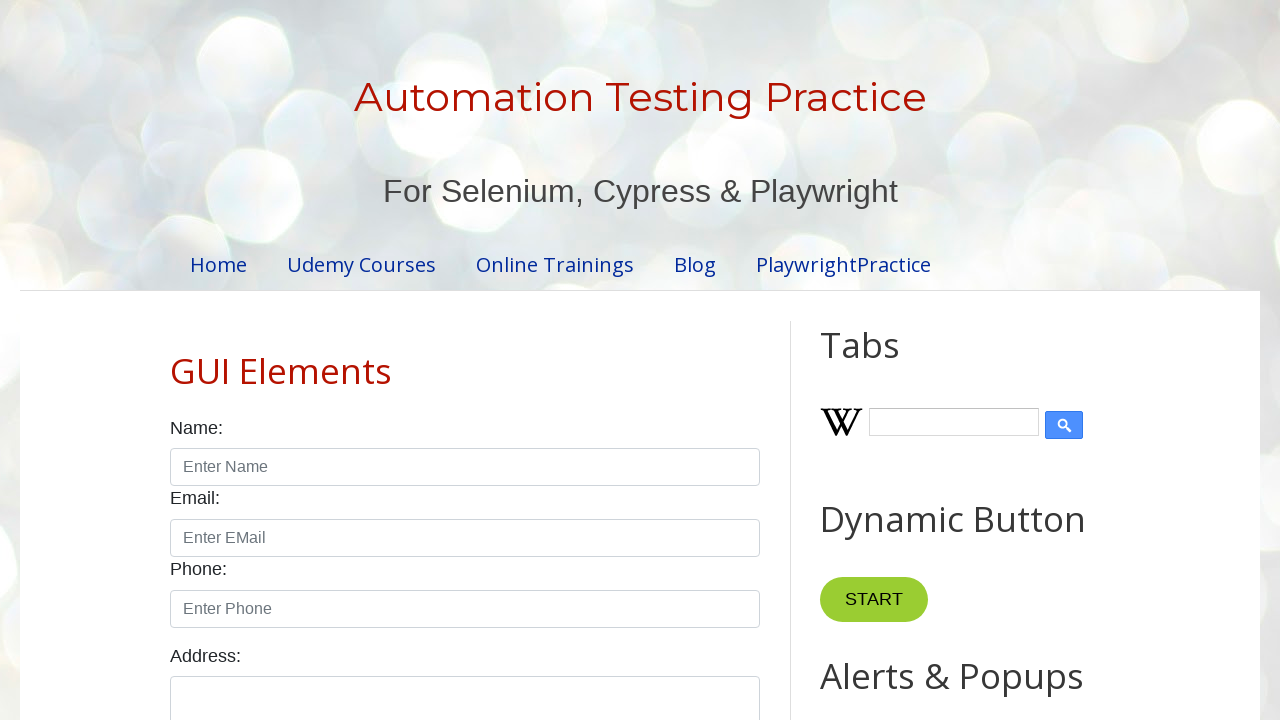

Clicked pagination link to navigate to page 2 at (456, 361) on //ul[@id='pagination']//li[2]
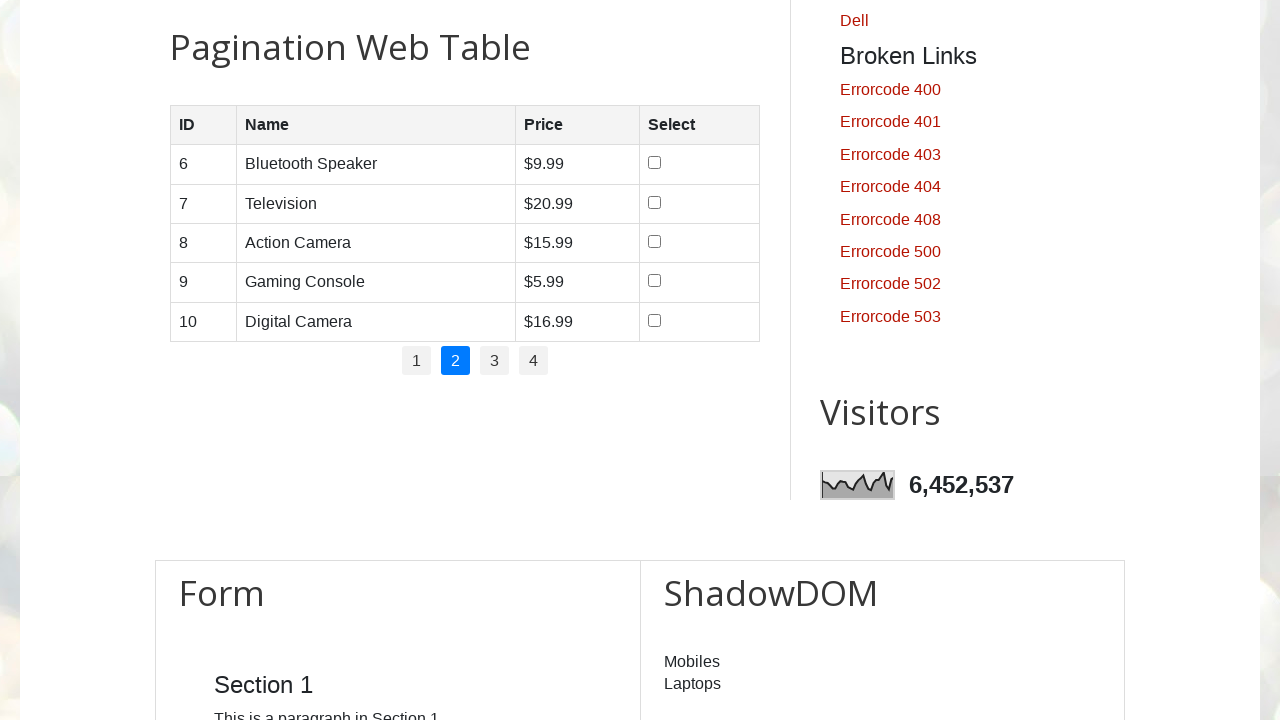

Product table loaded on page 2
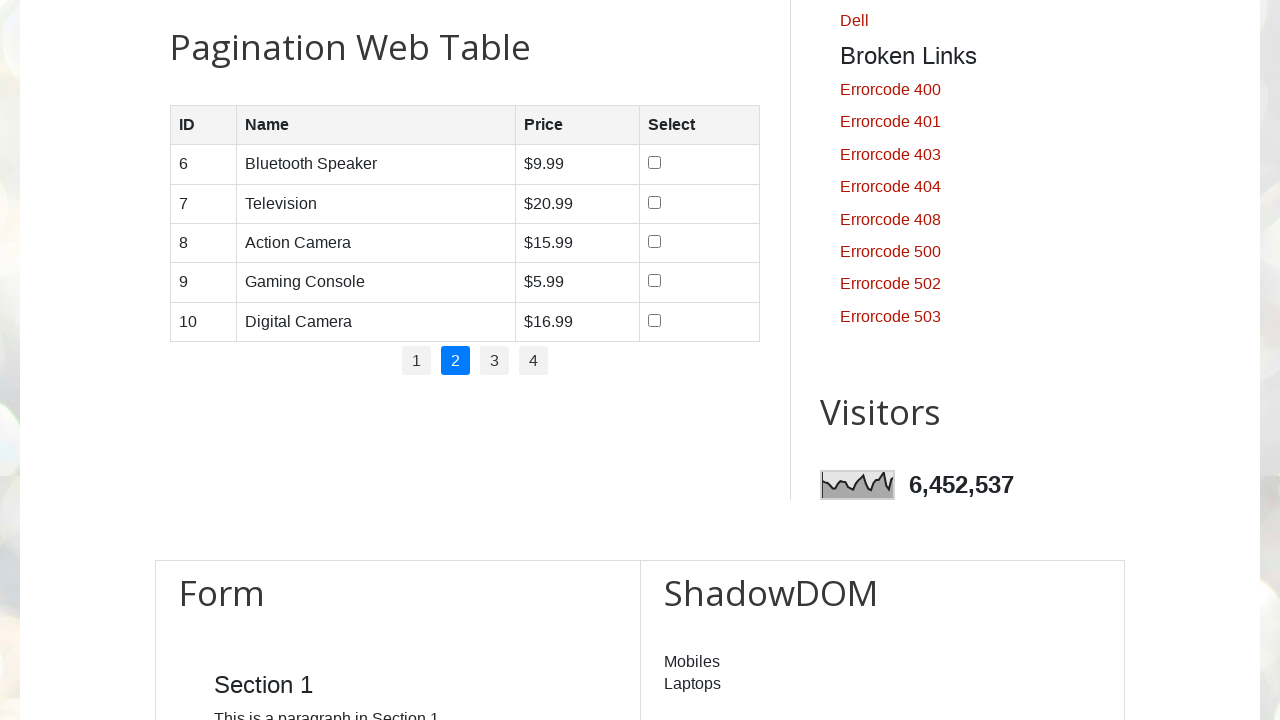

Retrieved 5 rows from product table on page 2
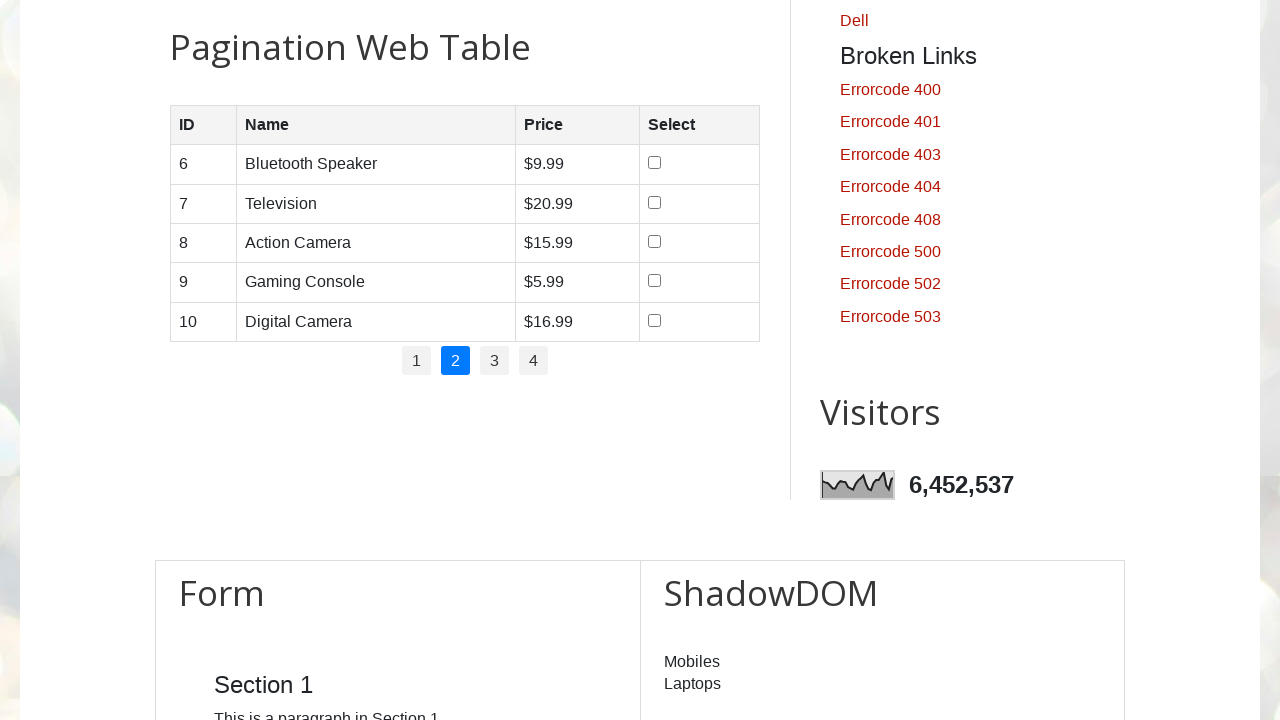

Verified first row data on page 2: '6'
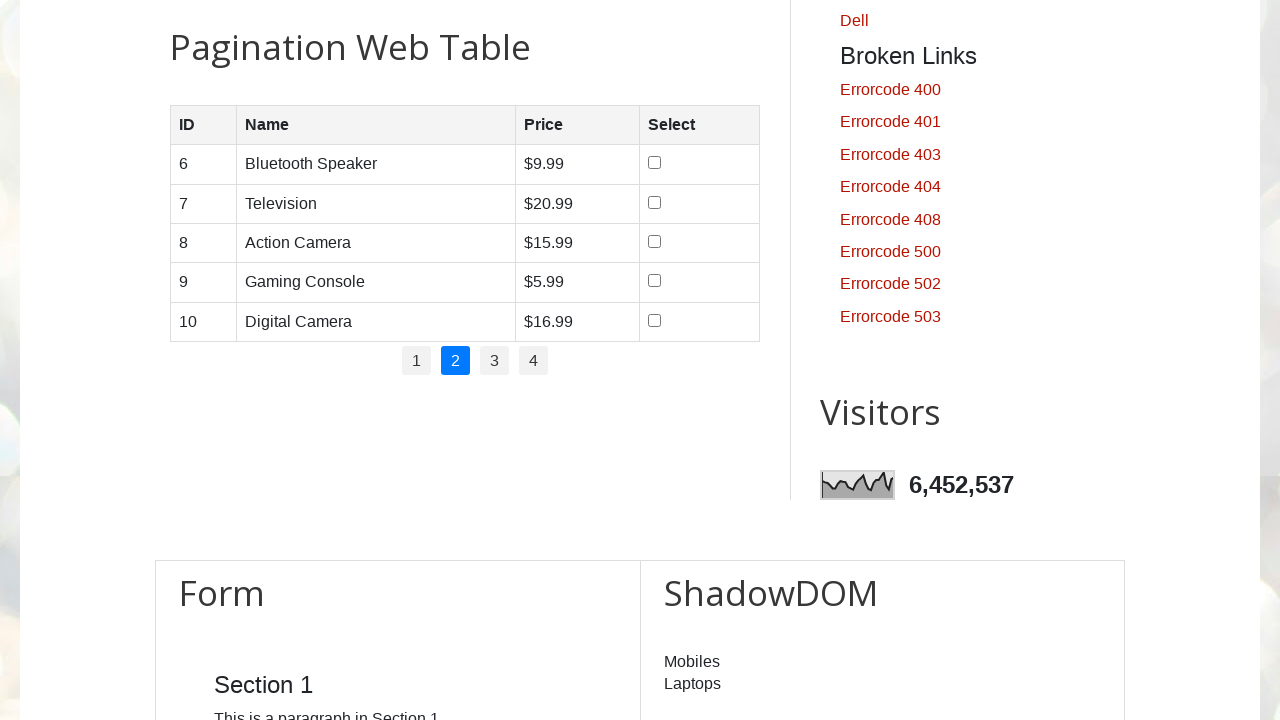

Clicked pagination link to navigate to page 3 at (494, 361) on //ul[@id='pagination']//li[3]
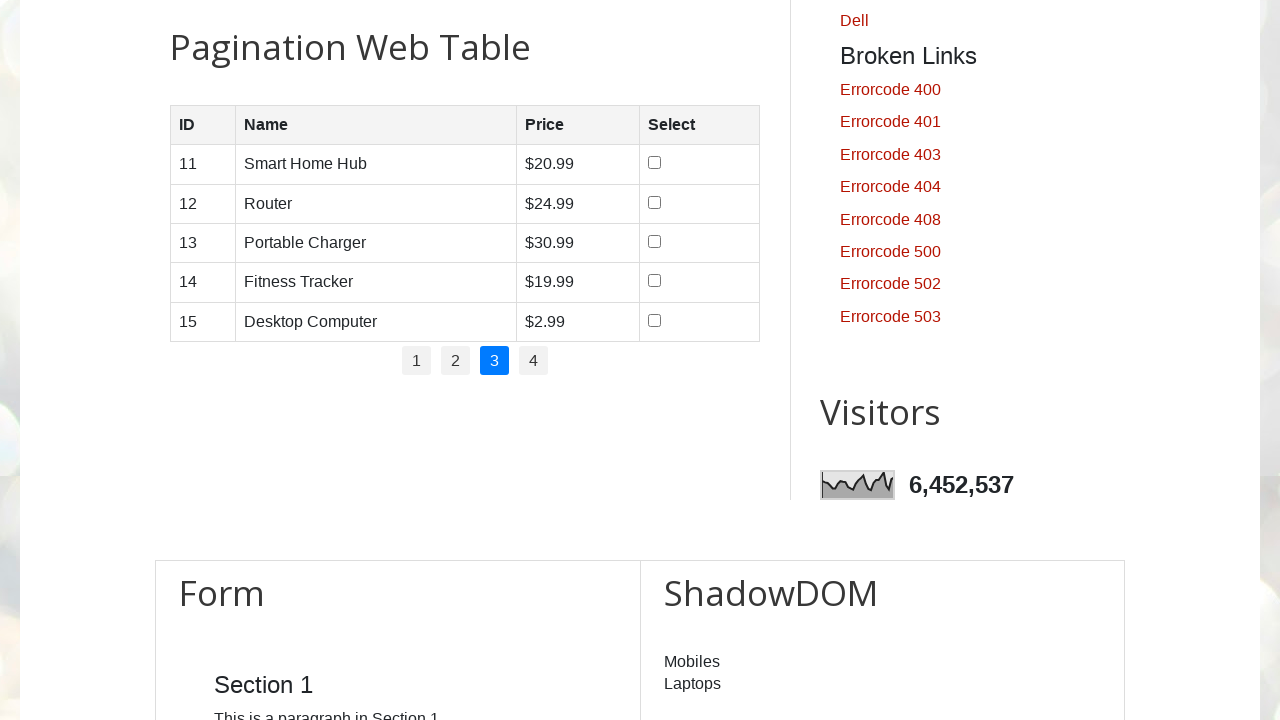

Product table loaded on page 3
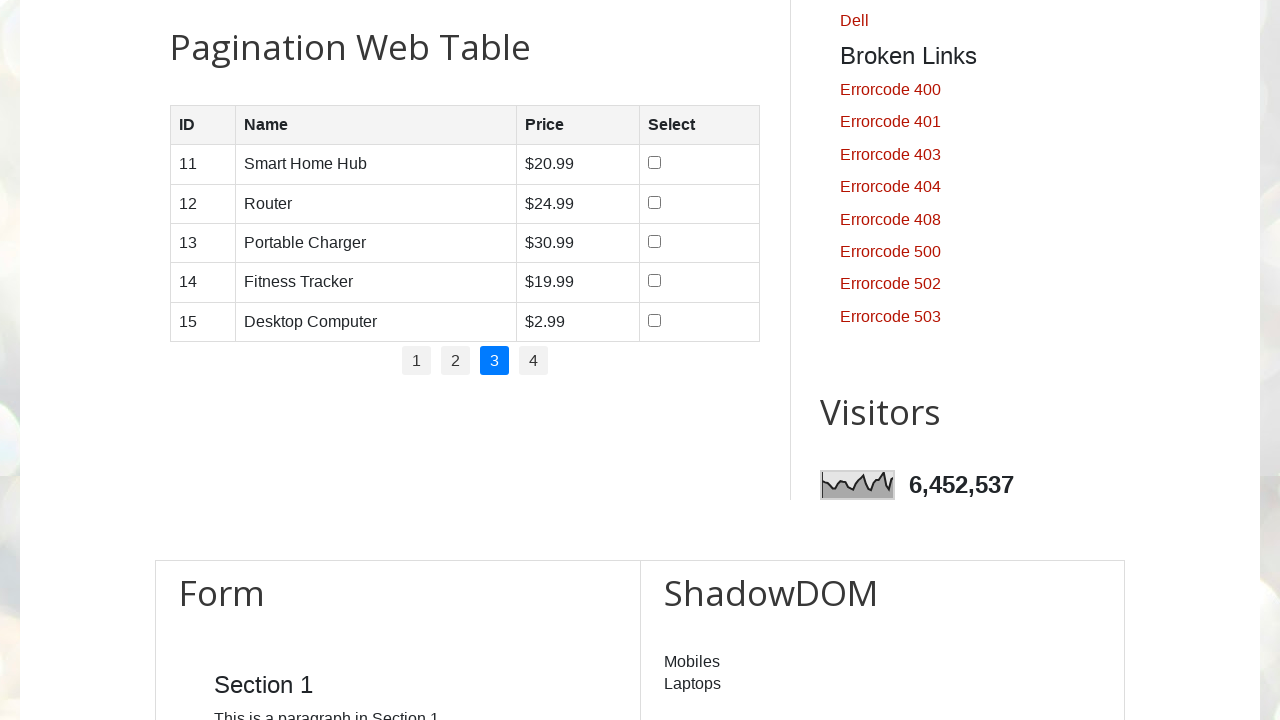

Retrieved 5 rows from product table on page 3
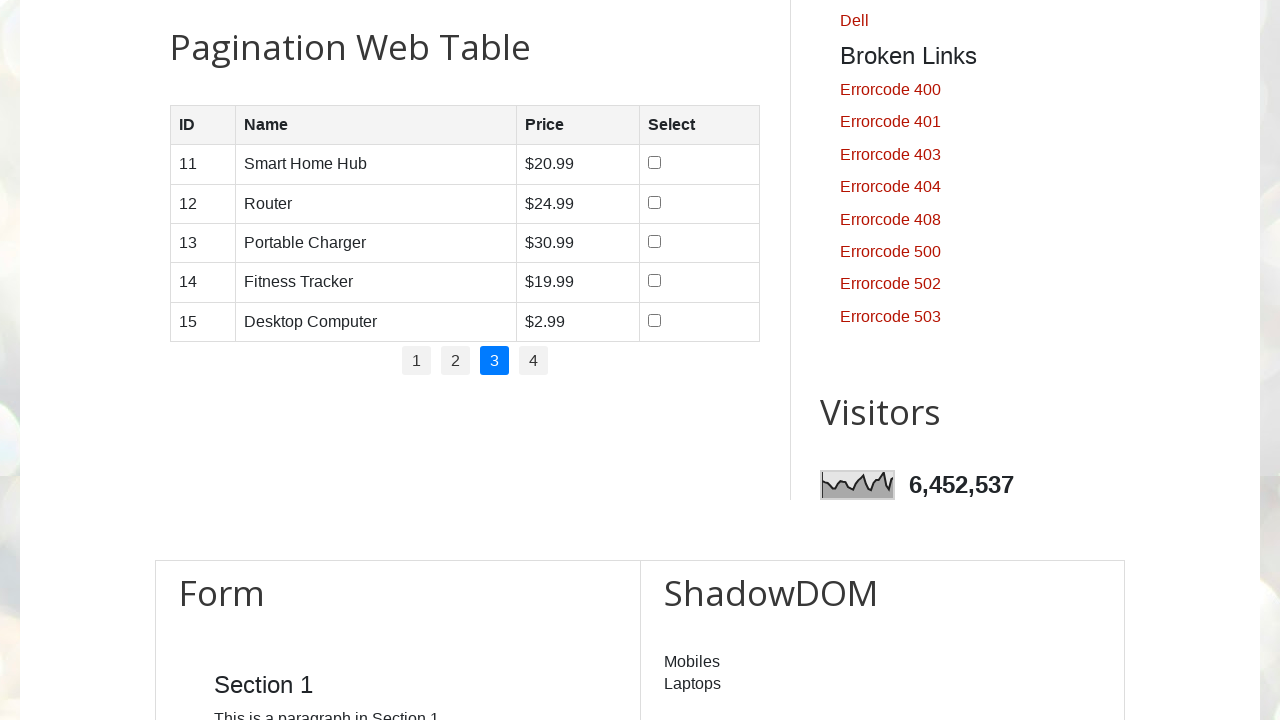

Verified first row data on page 3: '11'
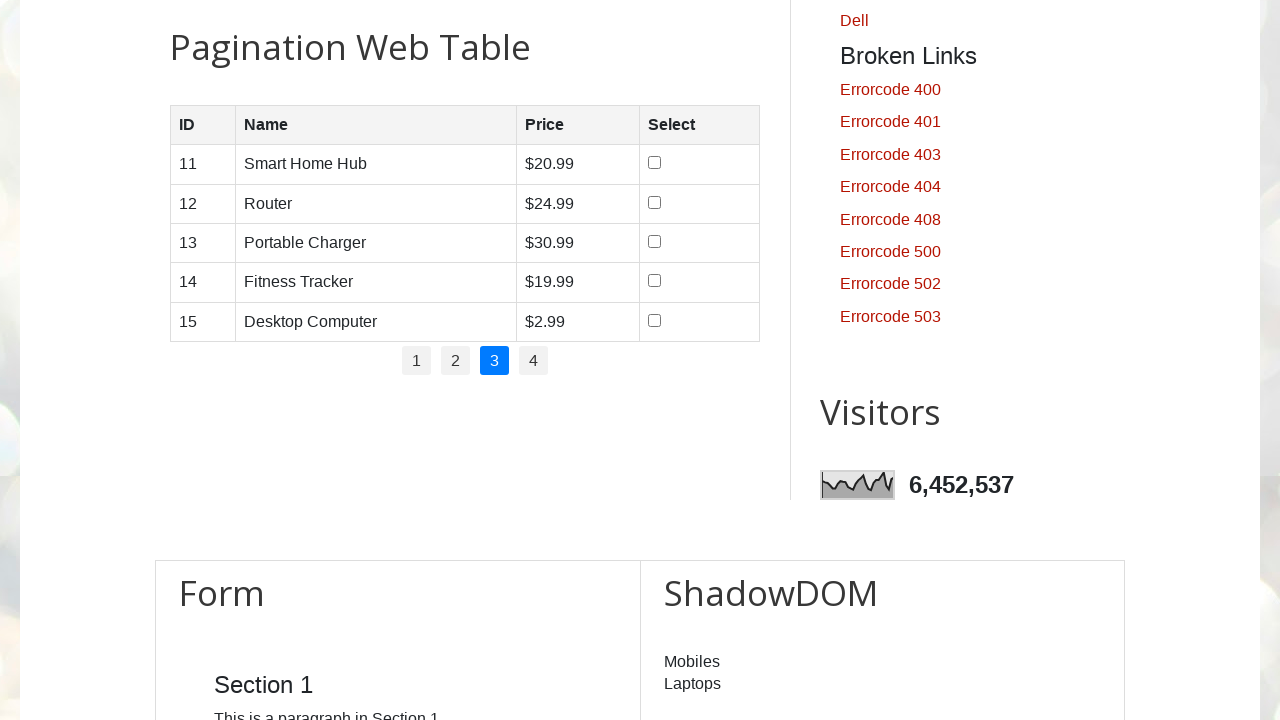

Clicked pagination link to navigate to page 4 at (534, 361) on //ul[@id='pagination']//li[4]
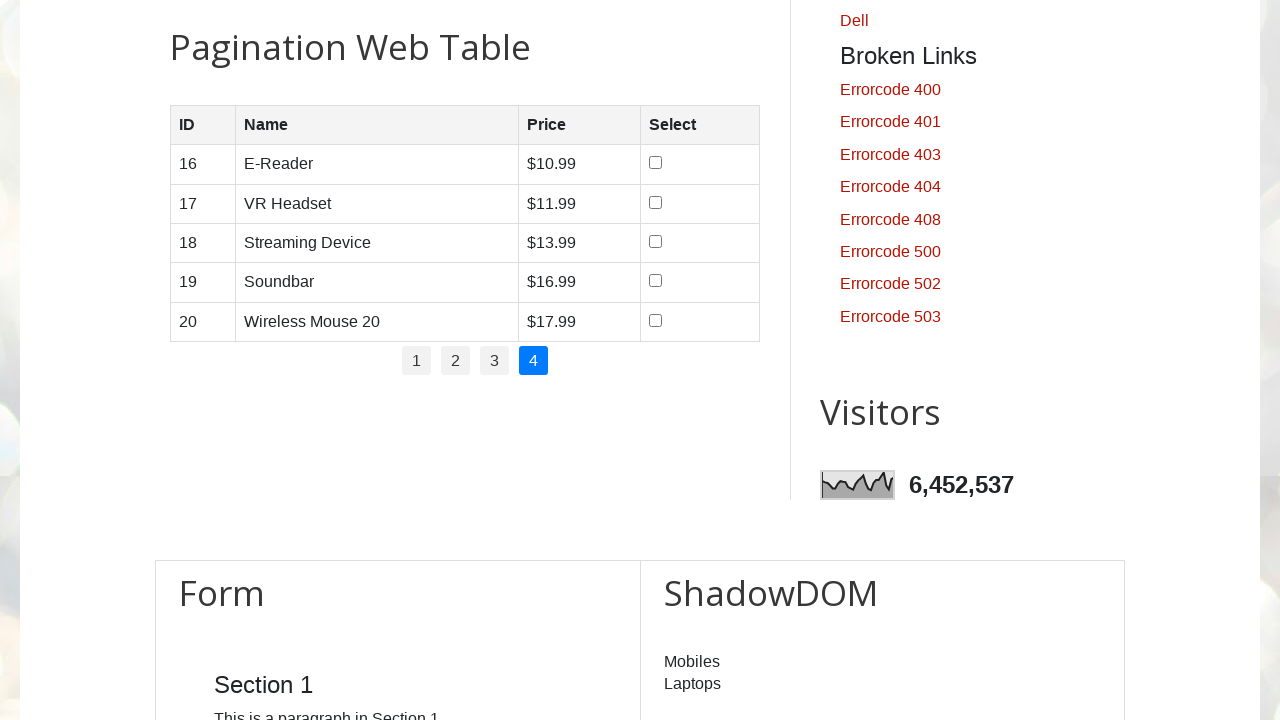

Product table loaded on page 4
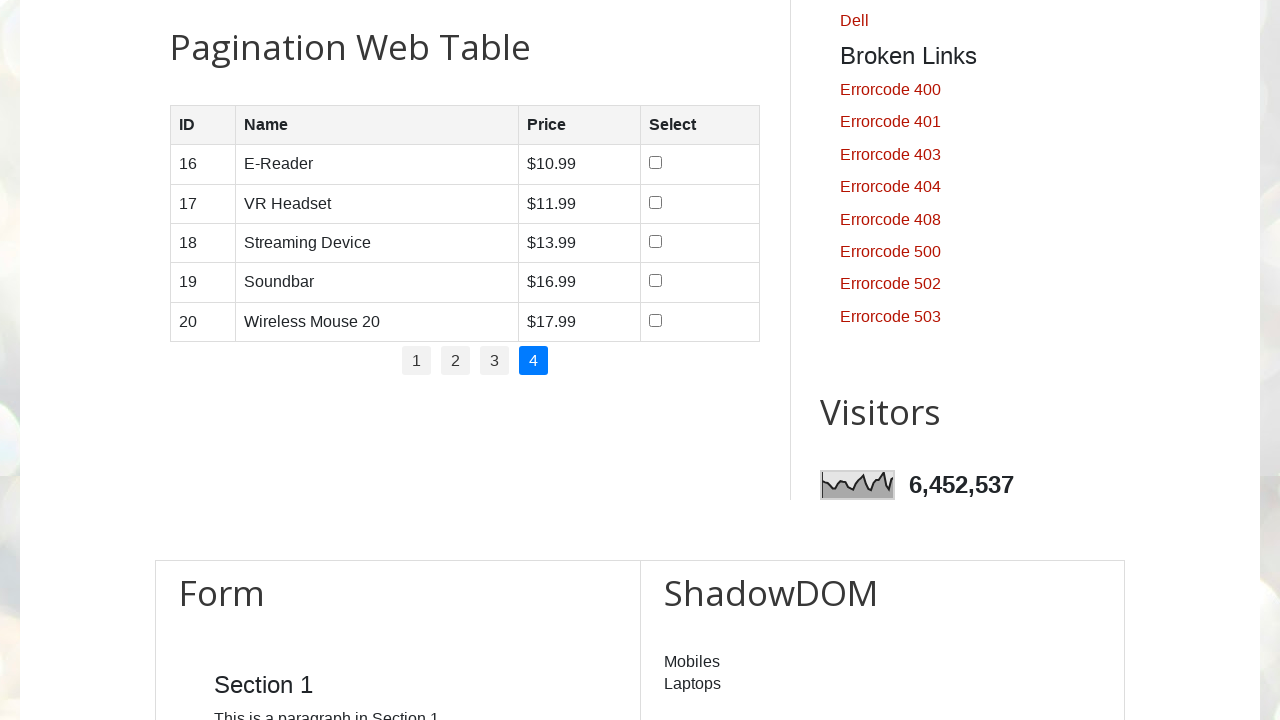

Retrieved 5 rows from product table on page 4
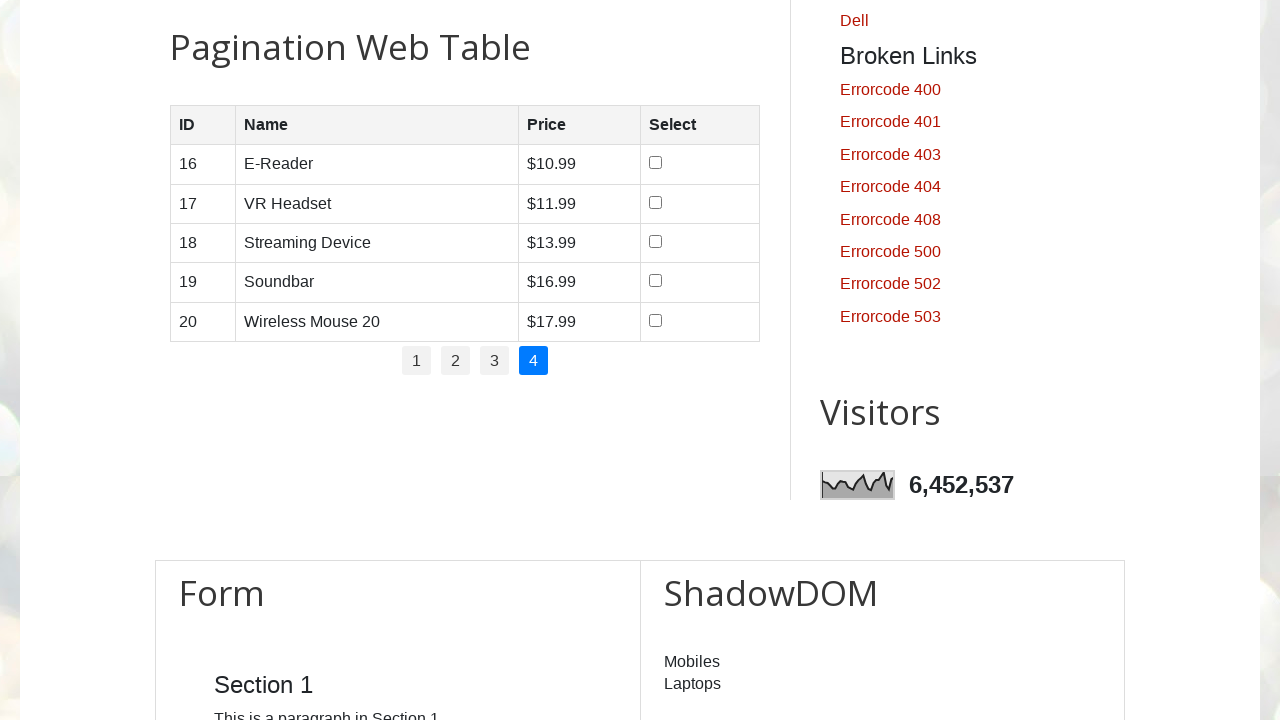

Verified first row data on page 4: '16'
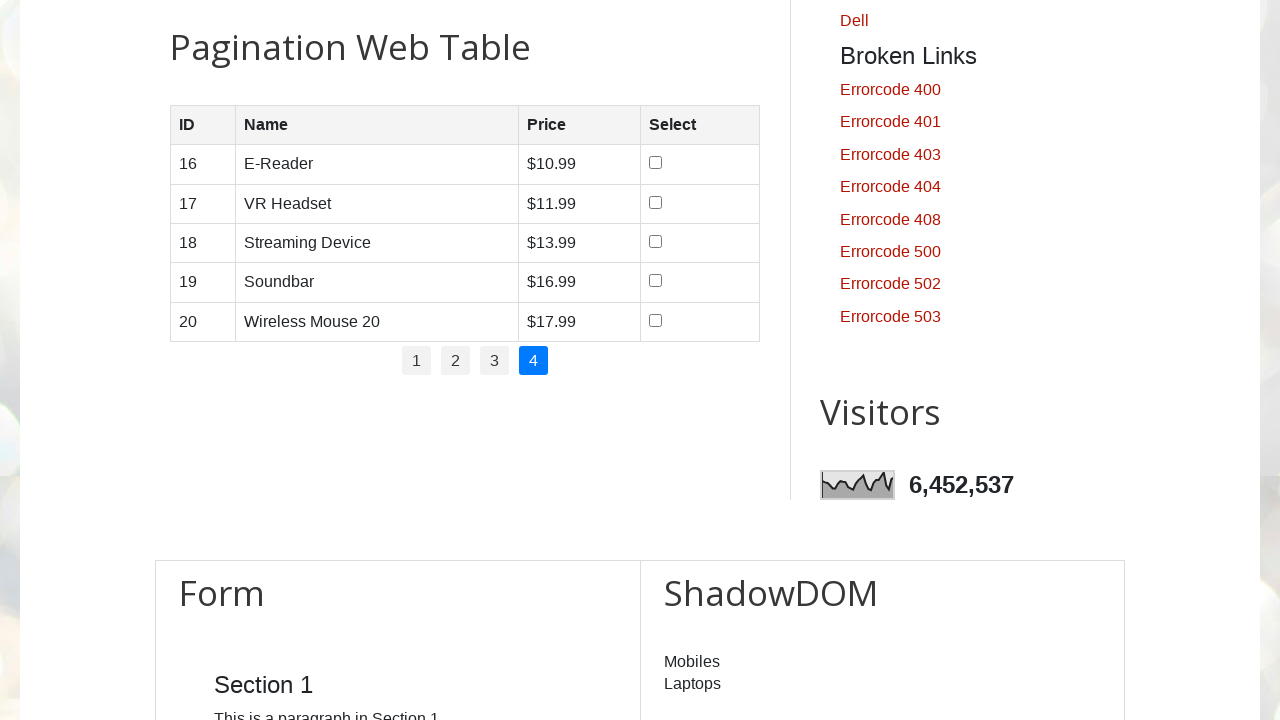

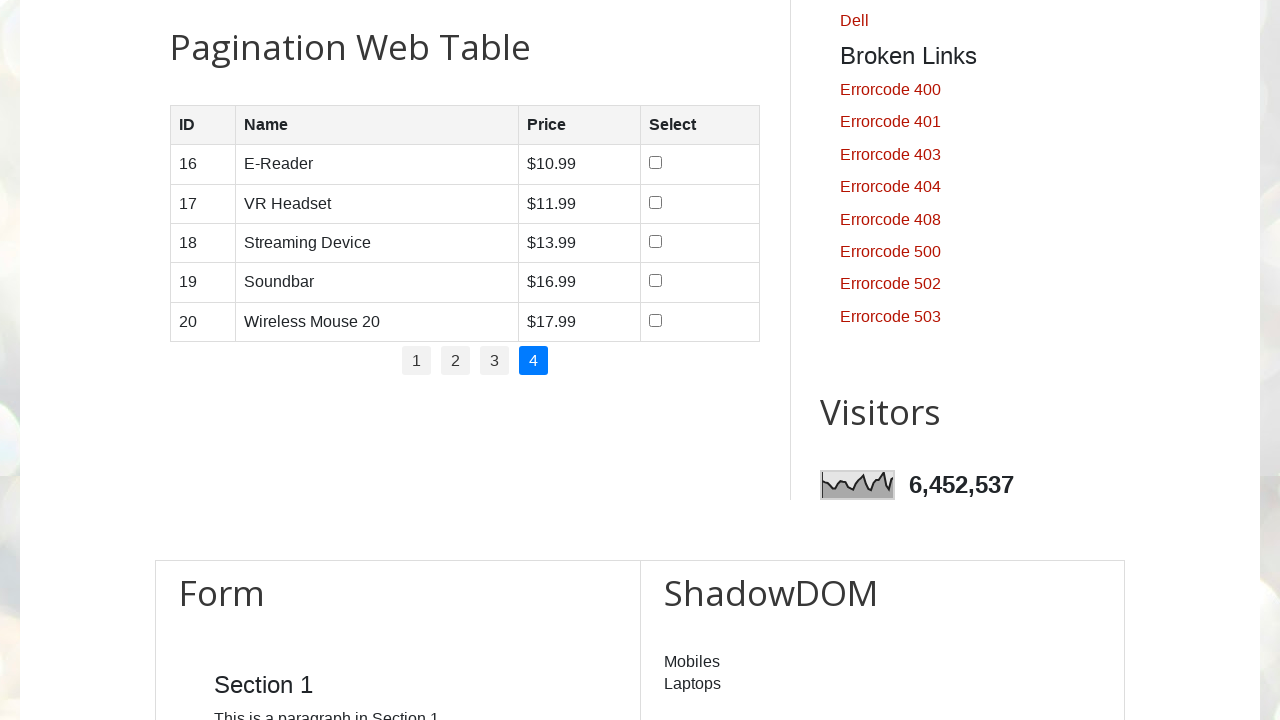